Tests input box functionality by filling in text and then clicking the disable button

Starting URL: https://www.letskodeit.com/practice

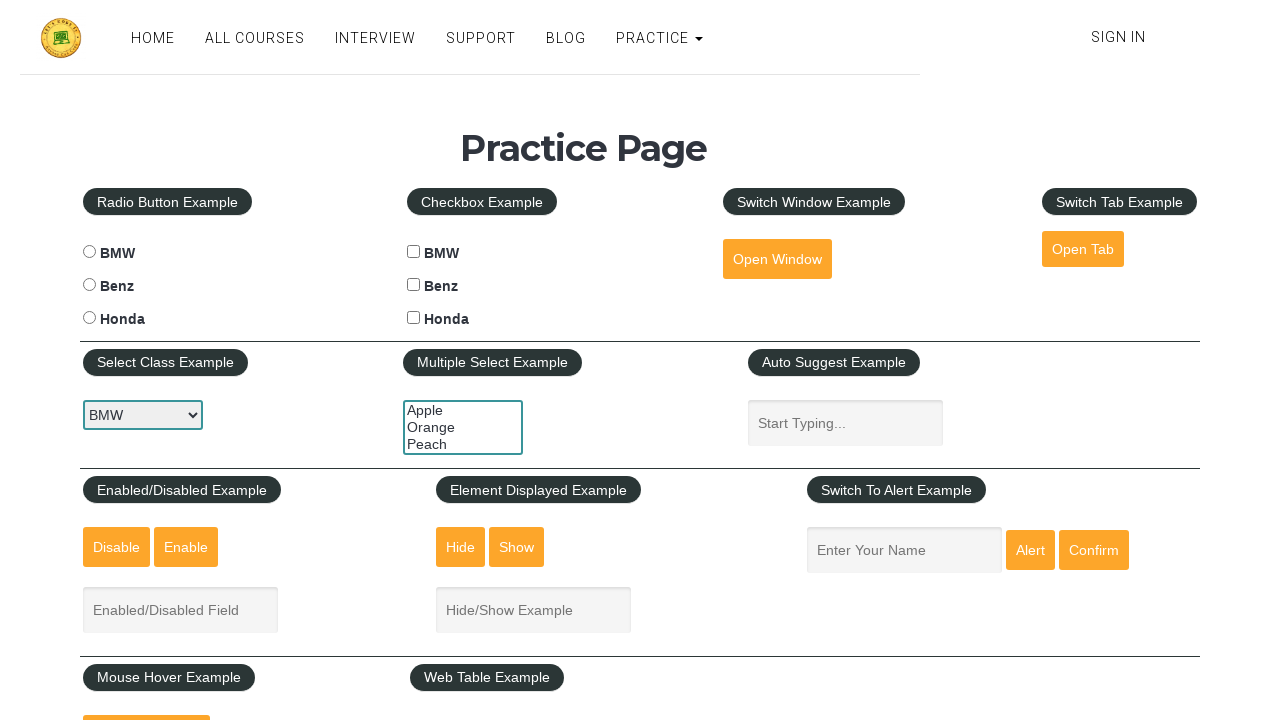

Waited for page heading to be visible
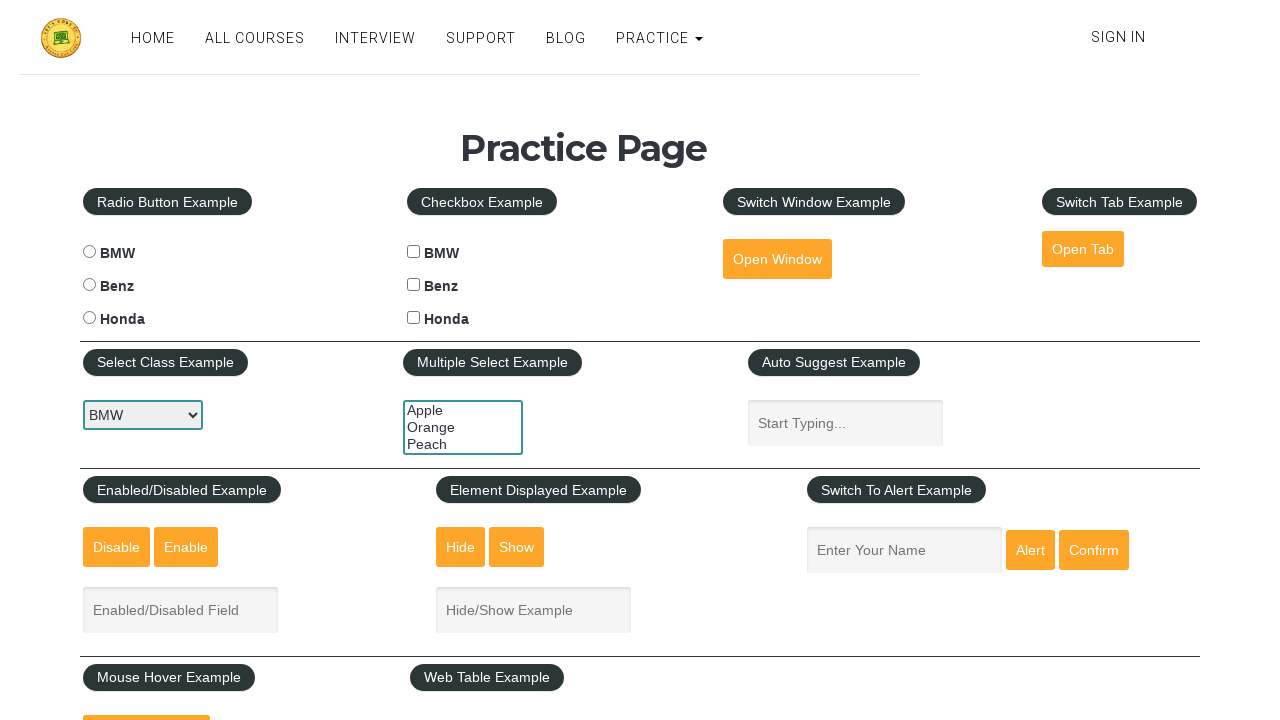

Clicked on the Enabled/Disabled Field input box at (180, 610) on internal:attr=[placeholder="Enabled/Disabled Field"i]
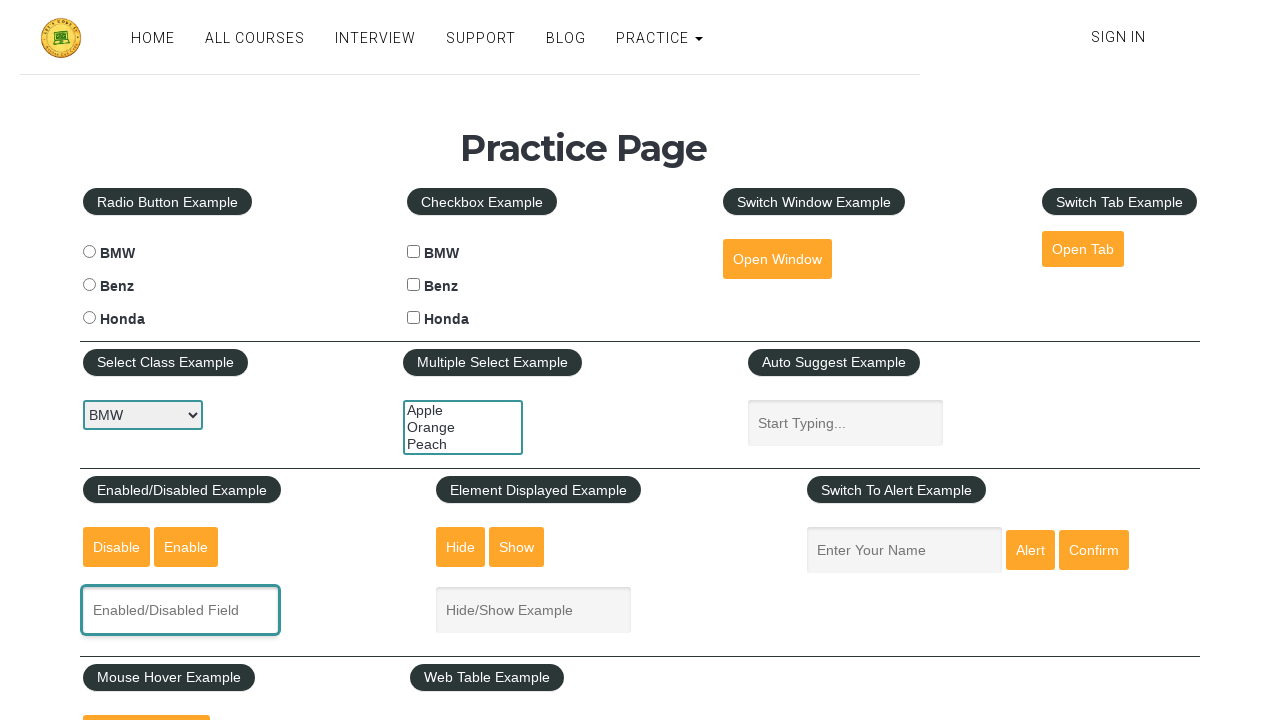

Filled input field with text 'Search Dell' on internal:attr=[placeholder="Enabled/Disabled Field"i]
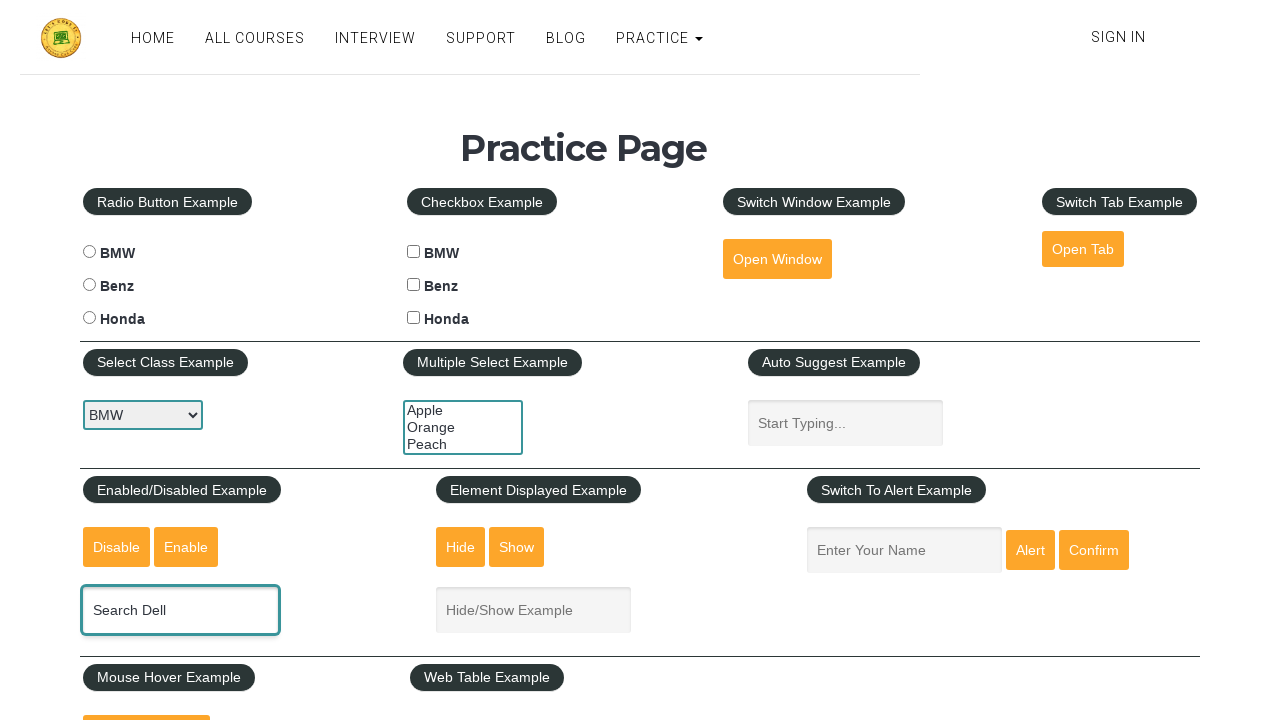

Clicked the Disable button at (116, 547) on internal:role=button[name="Disable"i]
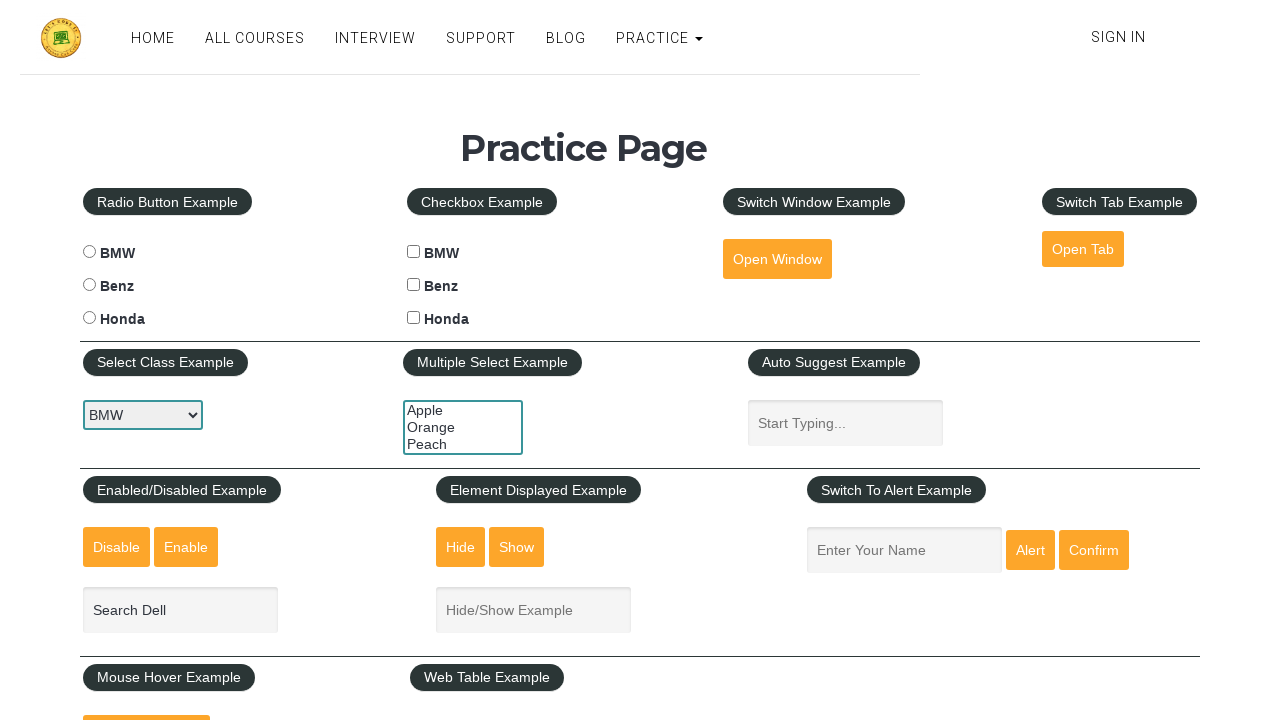

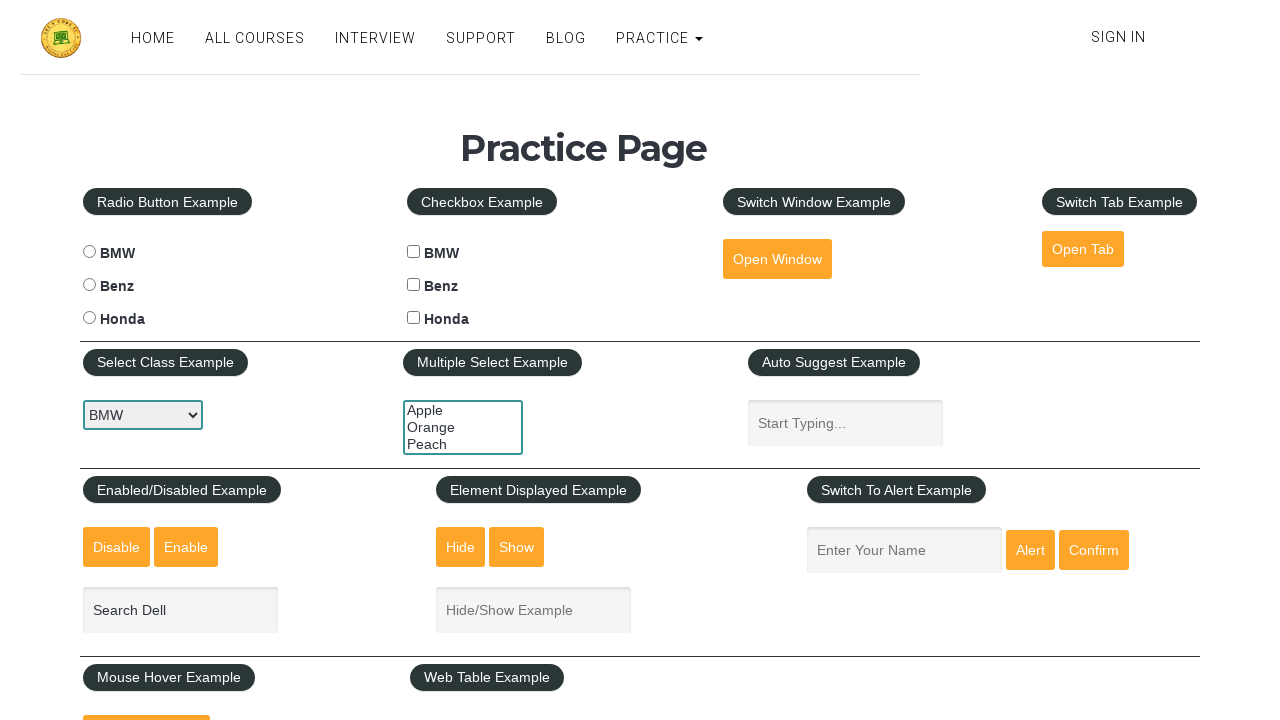